Tests searching for a place on Navigator.ba by entering a search term, clicking the search icon, and opening the place from search results

Starting URL: http://www.navigator.ba/#/categories

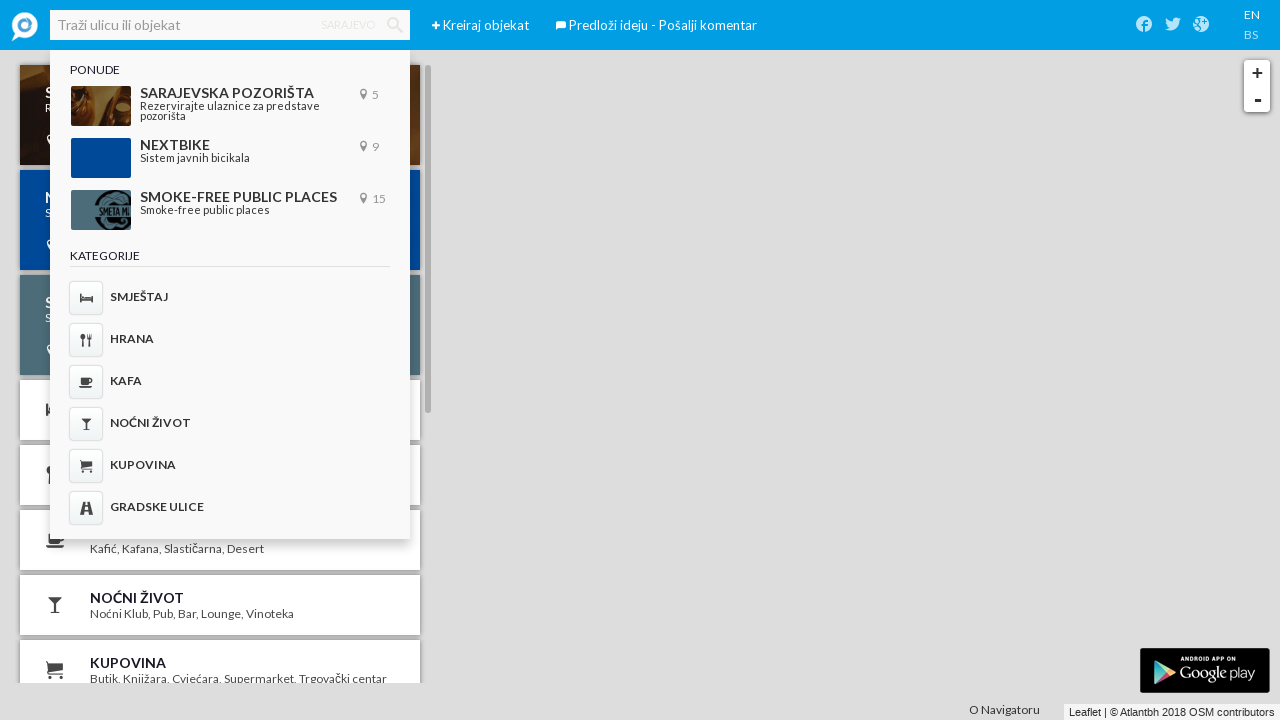

Entered 'atlantbh' in the search field on xpath=//*[@id="ember558"]
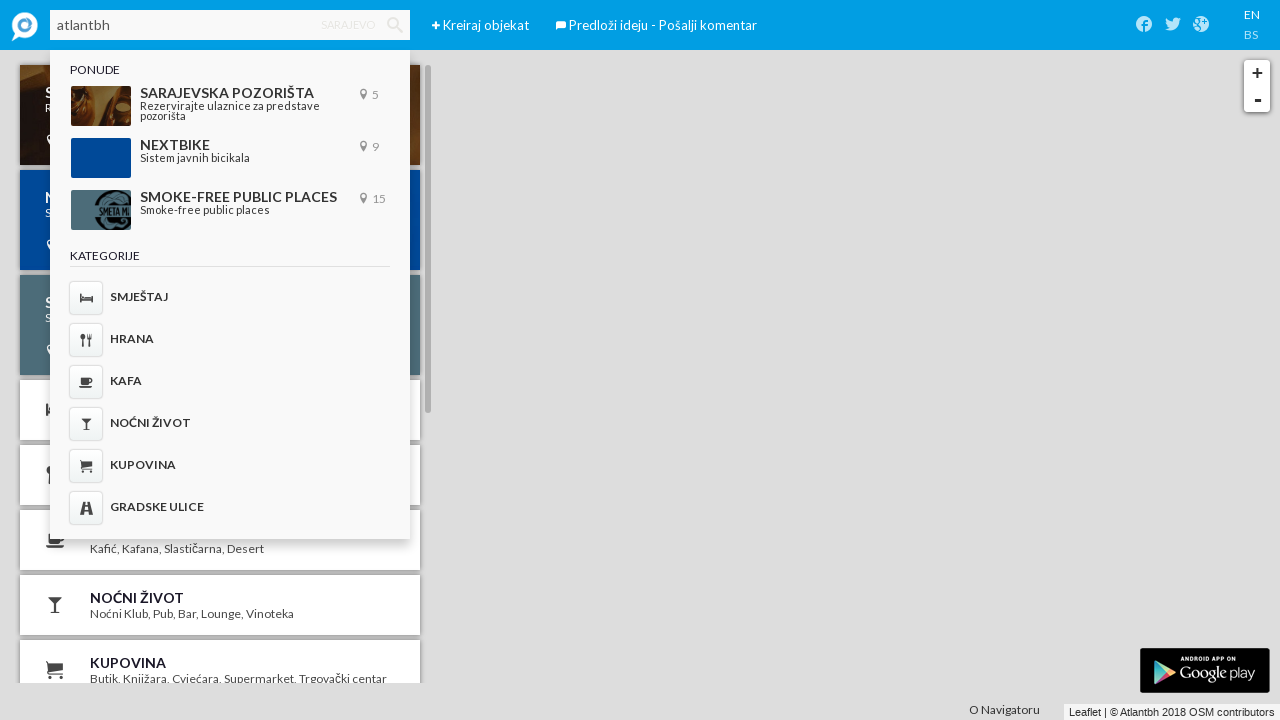

Clicked the search icon to initiate search at (395, 25) on xpath=//*[@id="ember549"]/a/span
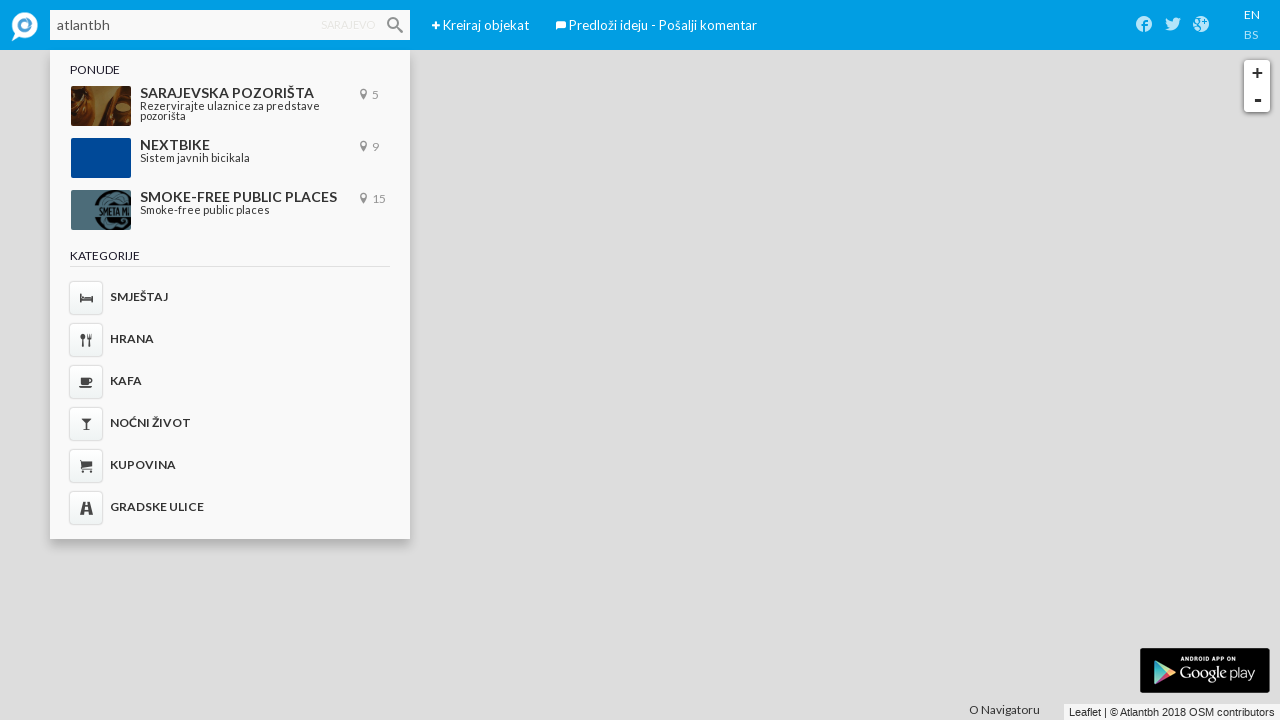

Clicked on 'Atlantbh' place from search results at (155, 89) on [title="Atlantbh"]
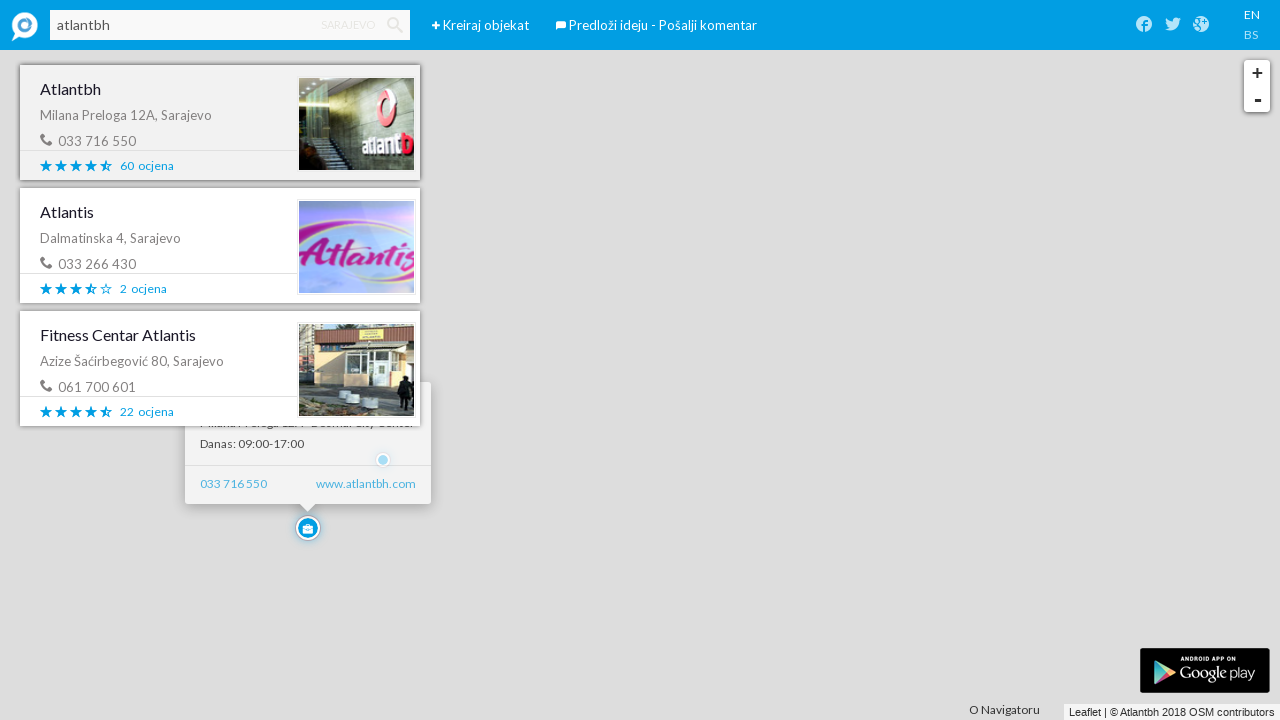

Waited 5 seconds for place details to load
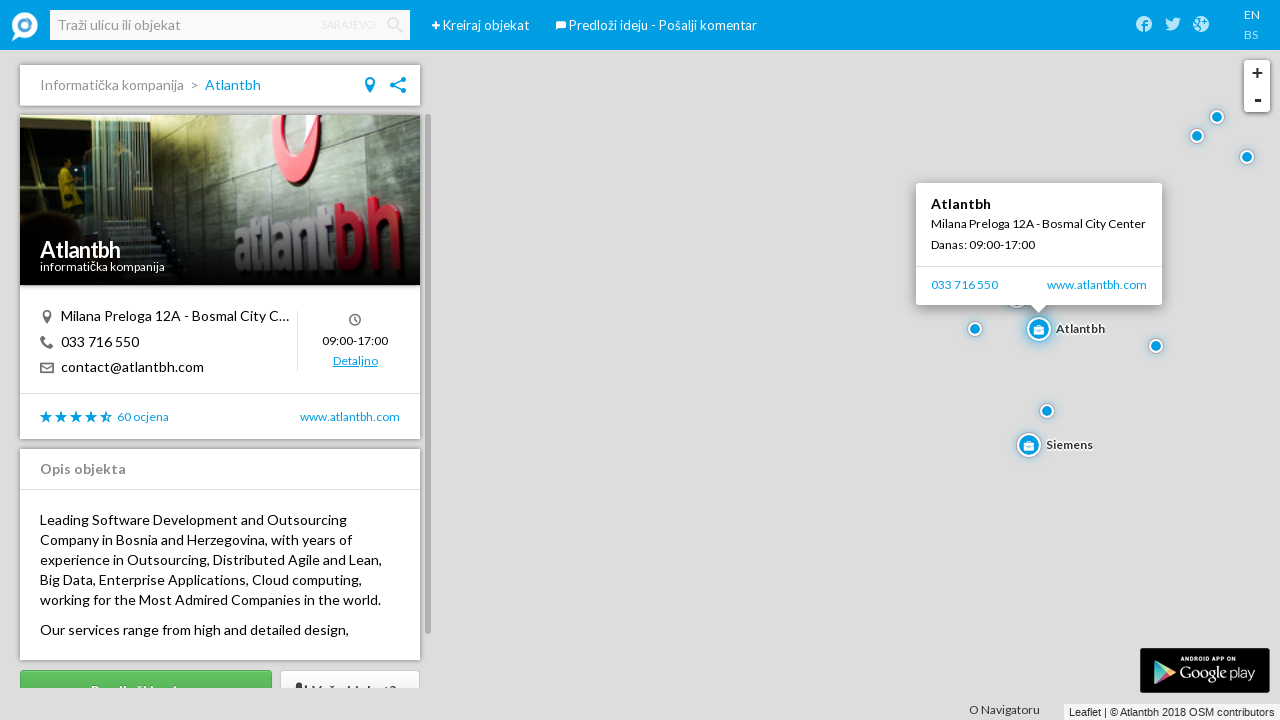

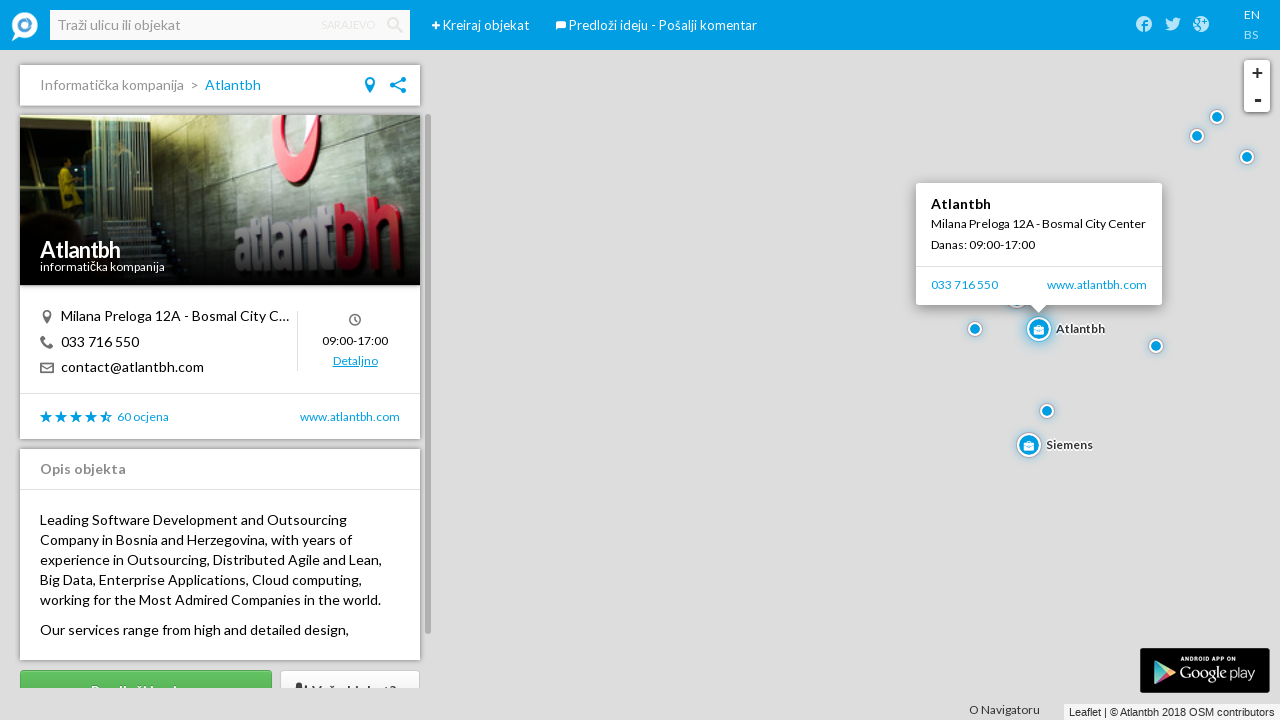